Tests clicking a button that shows a confirm alert box, accepting it, and verifying the result element is displayed

Starting URL: https://demoqa.com/alerts

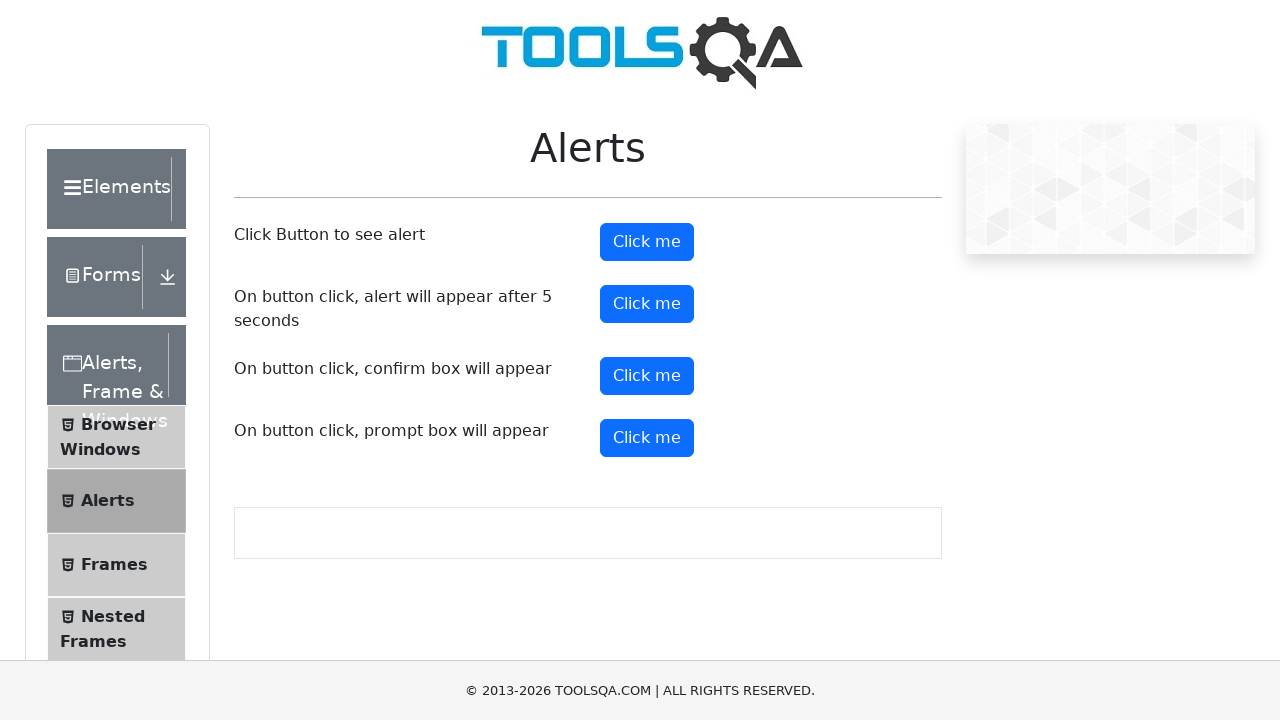

Set up dialog handler to accept confirm dialogs
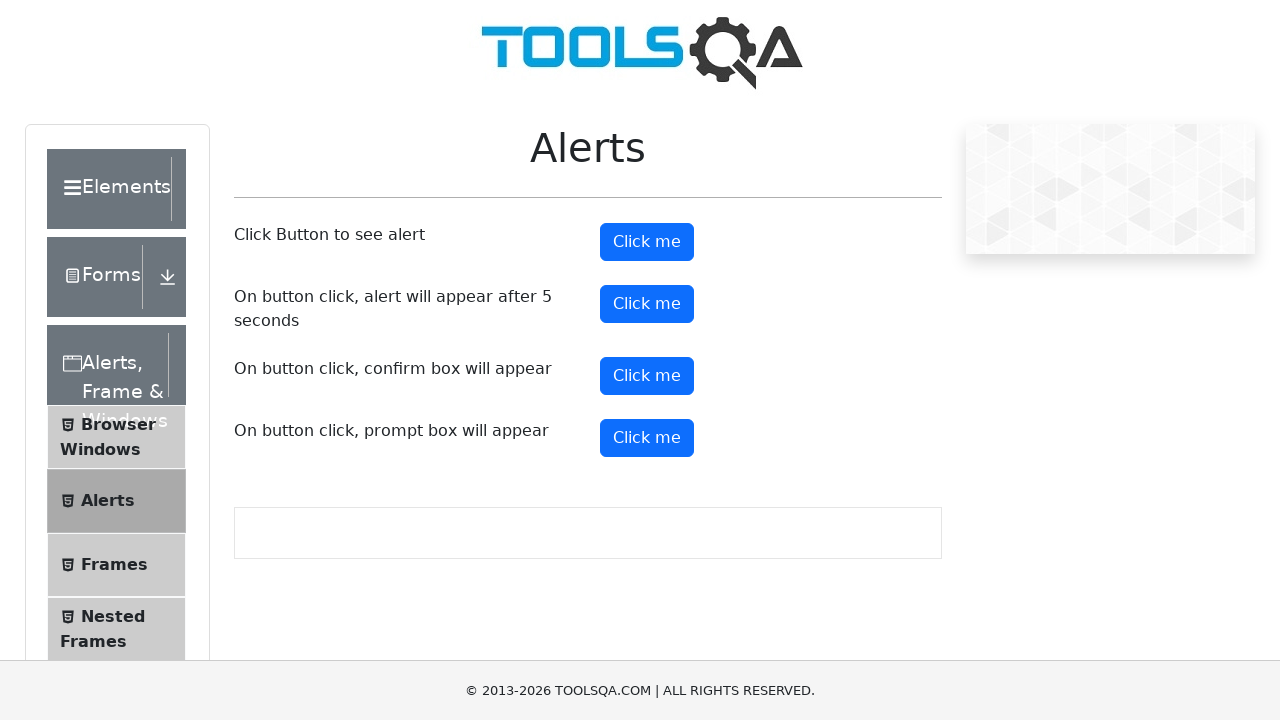

Clicked confirm button to trigger alert box at (647, 376) on #confirmButton
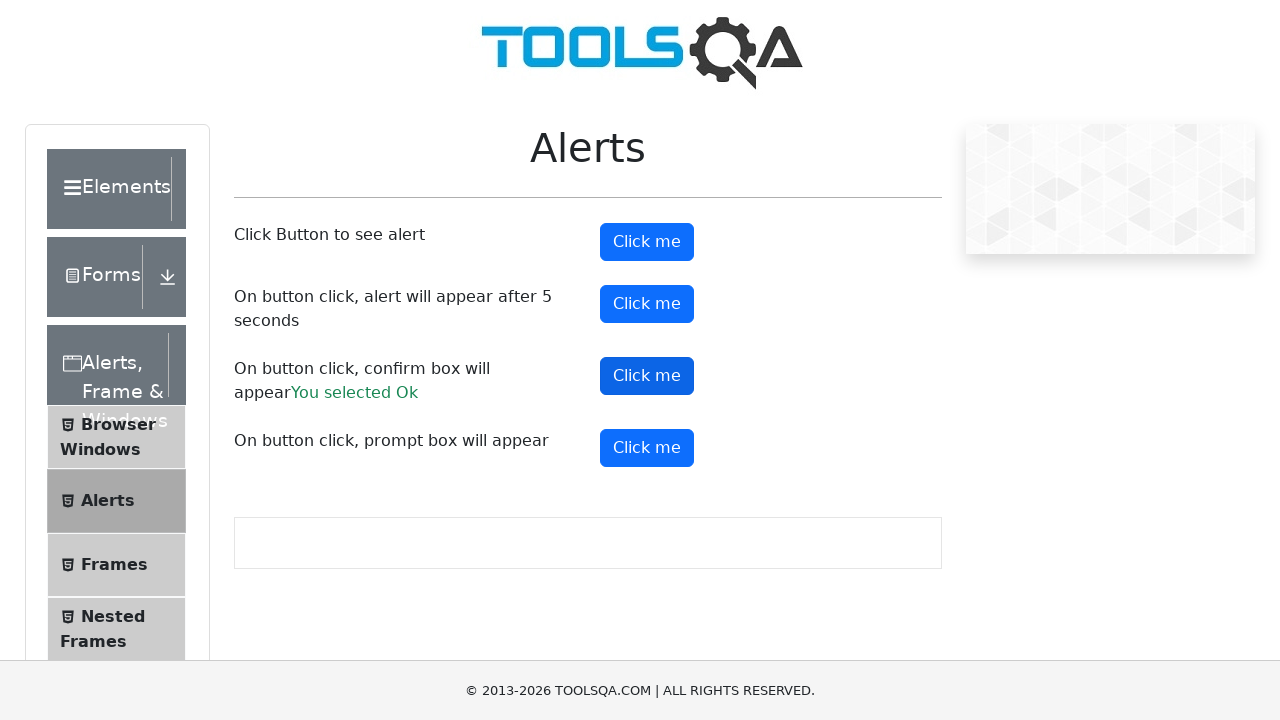

Verified result element is displayed after accepting alert
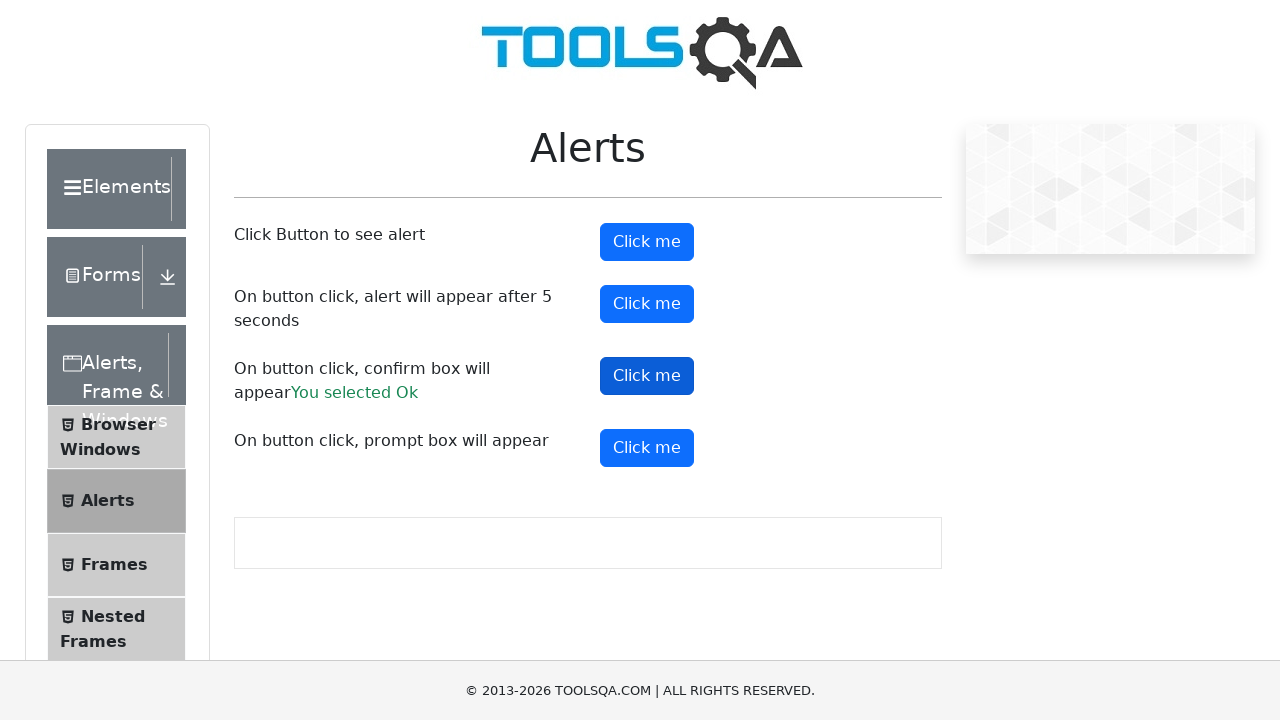

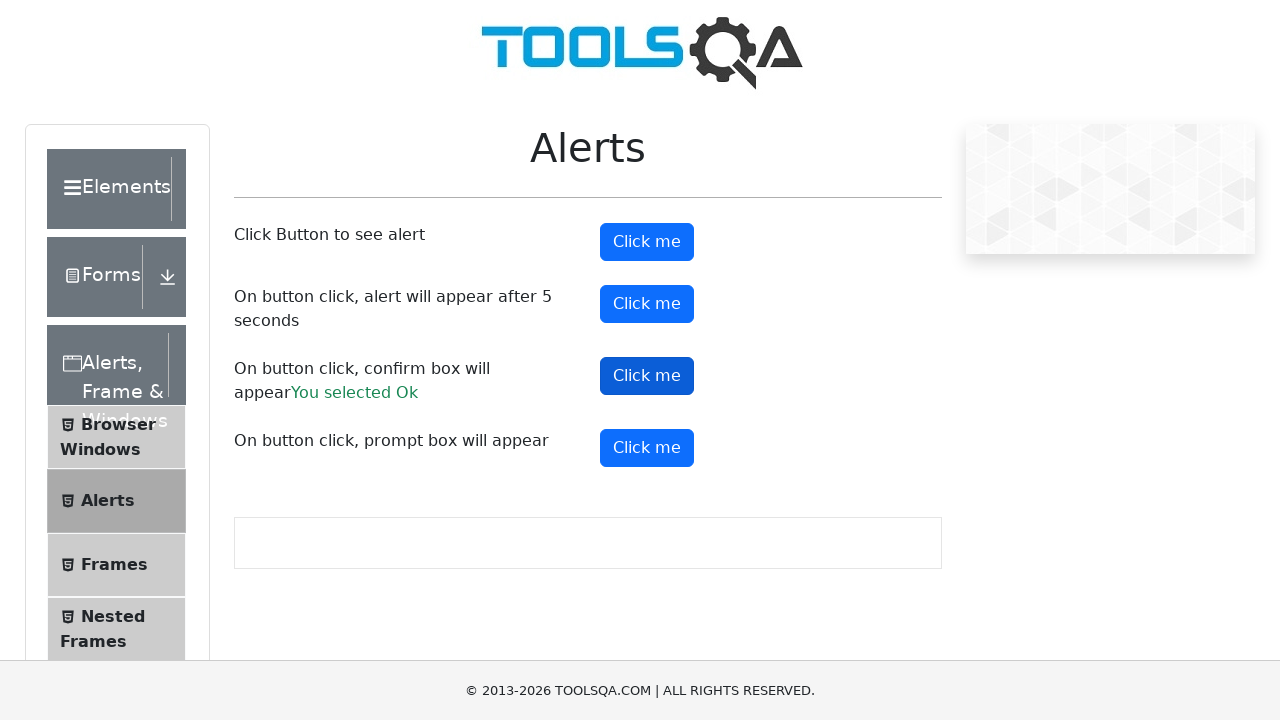